Tests that clicking on the Buyer section label makes the buyer search input available.

Starting URL: https://prozorro.gov.ua/en

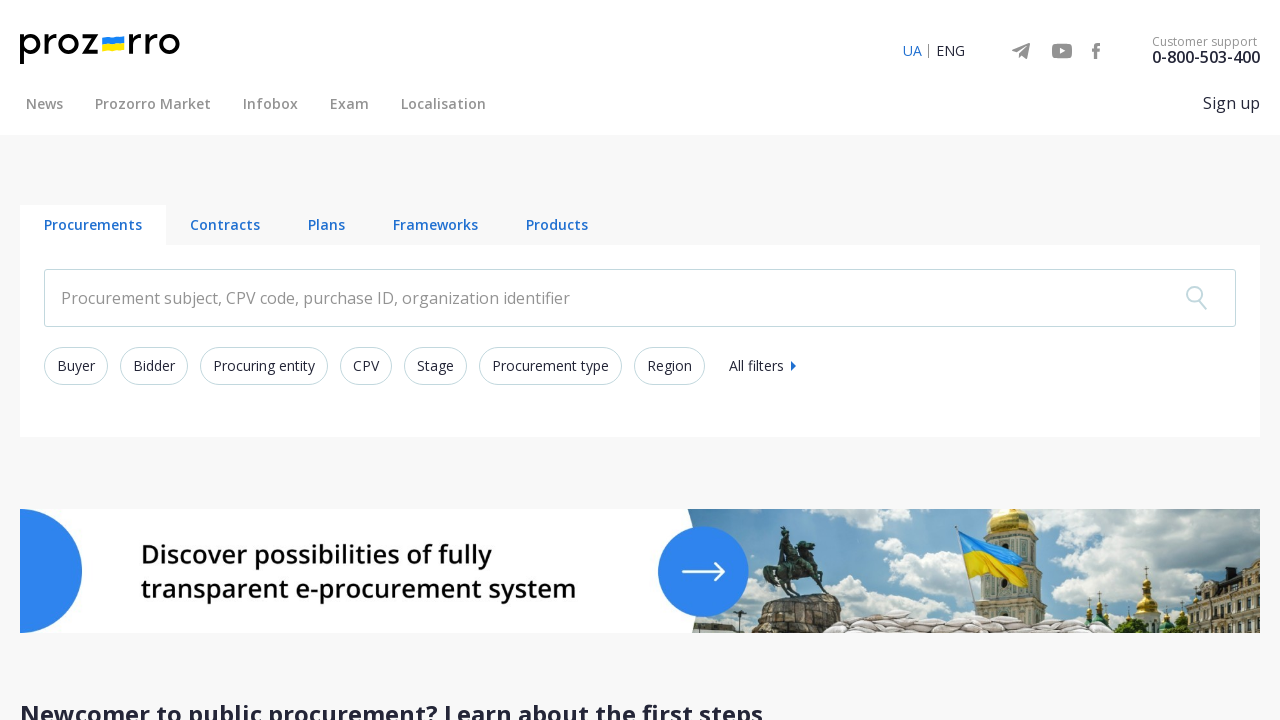

Clicked on the Buyer section label at (76, 366) on label[for='buyer']
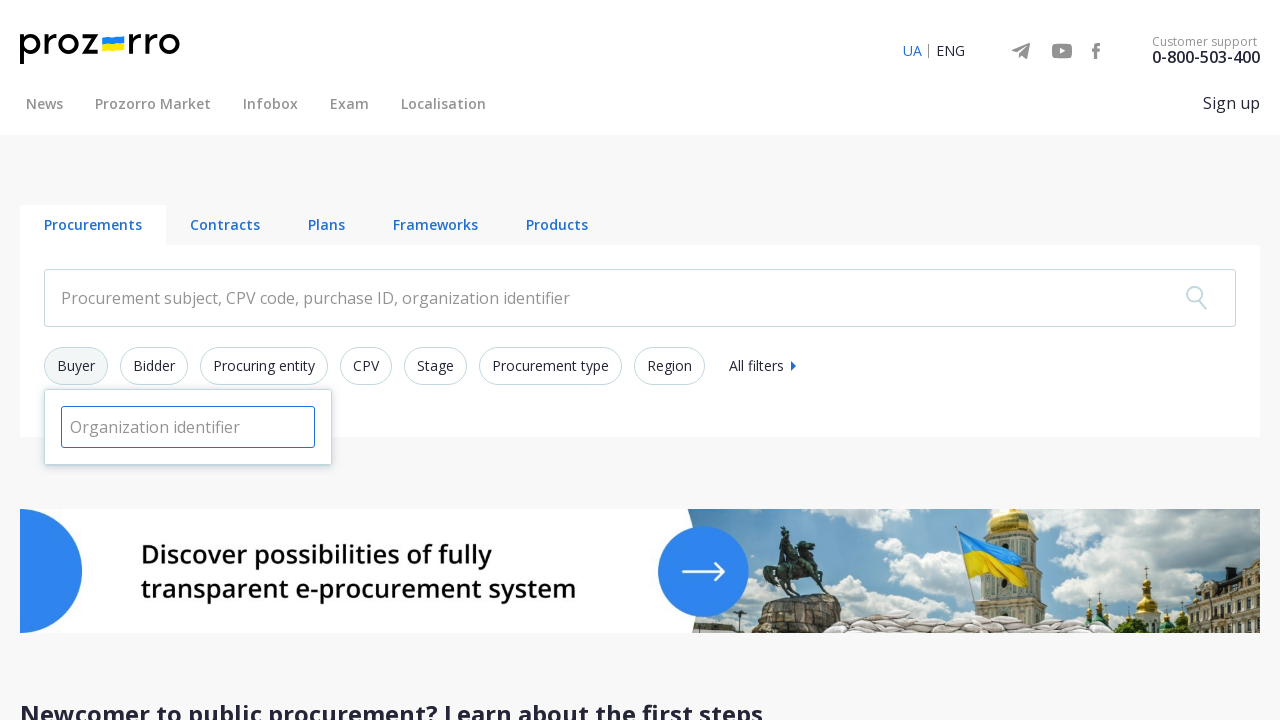

Buyer search input became available
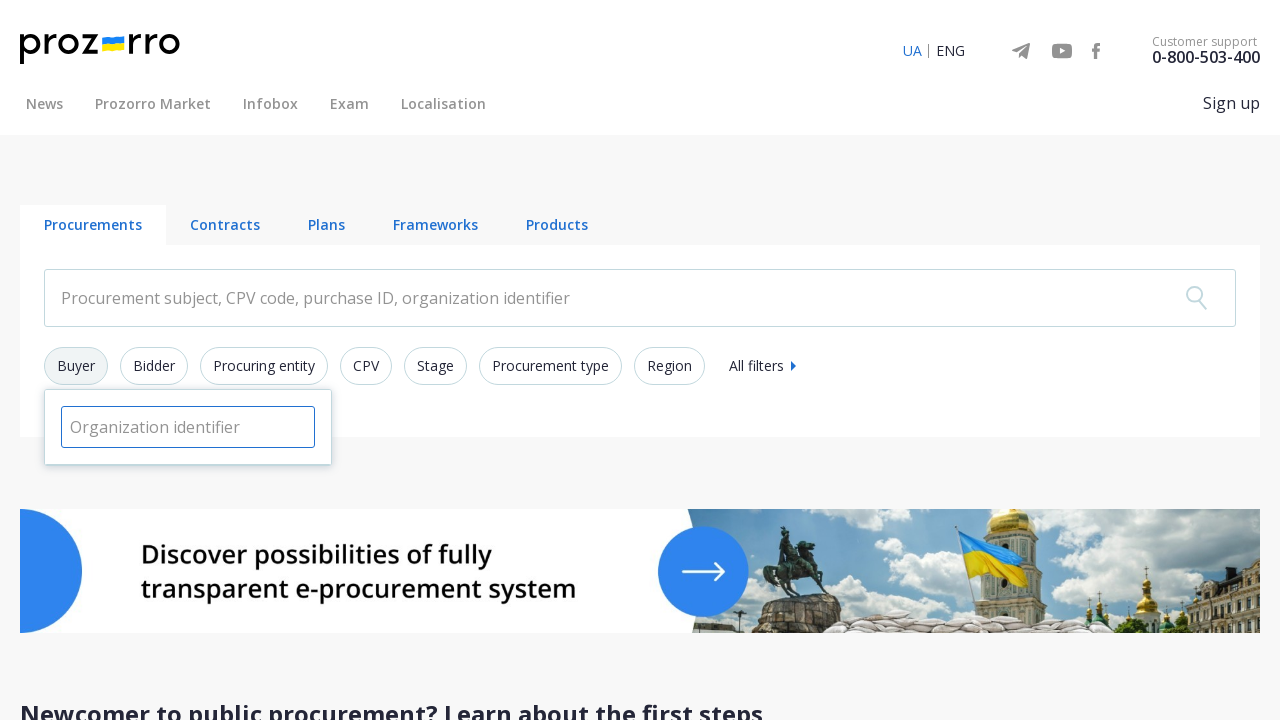

Located buyer input element
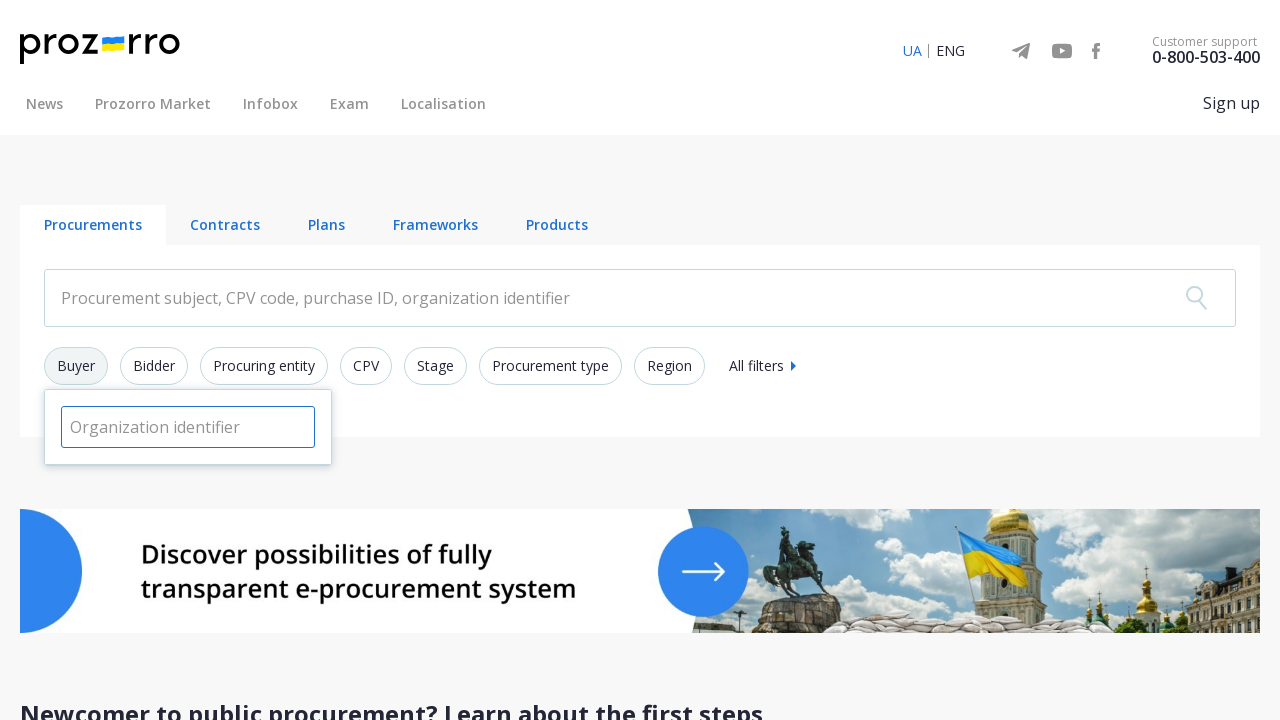

Verified buyer search input exists and is available
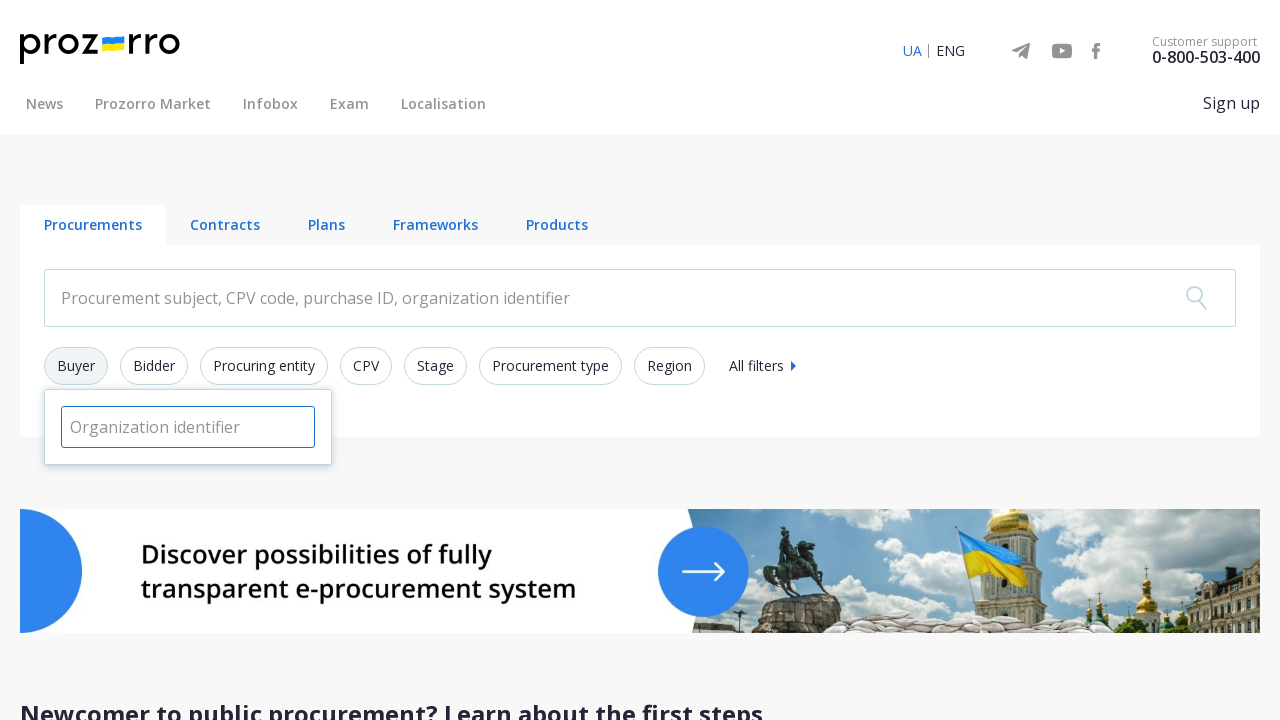

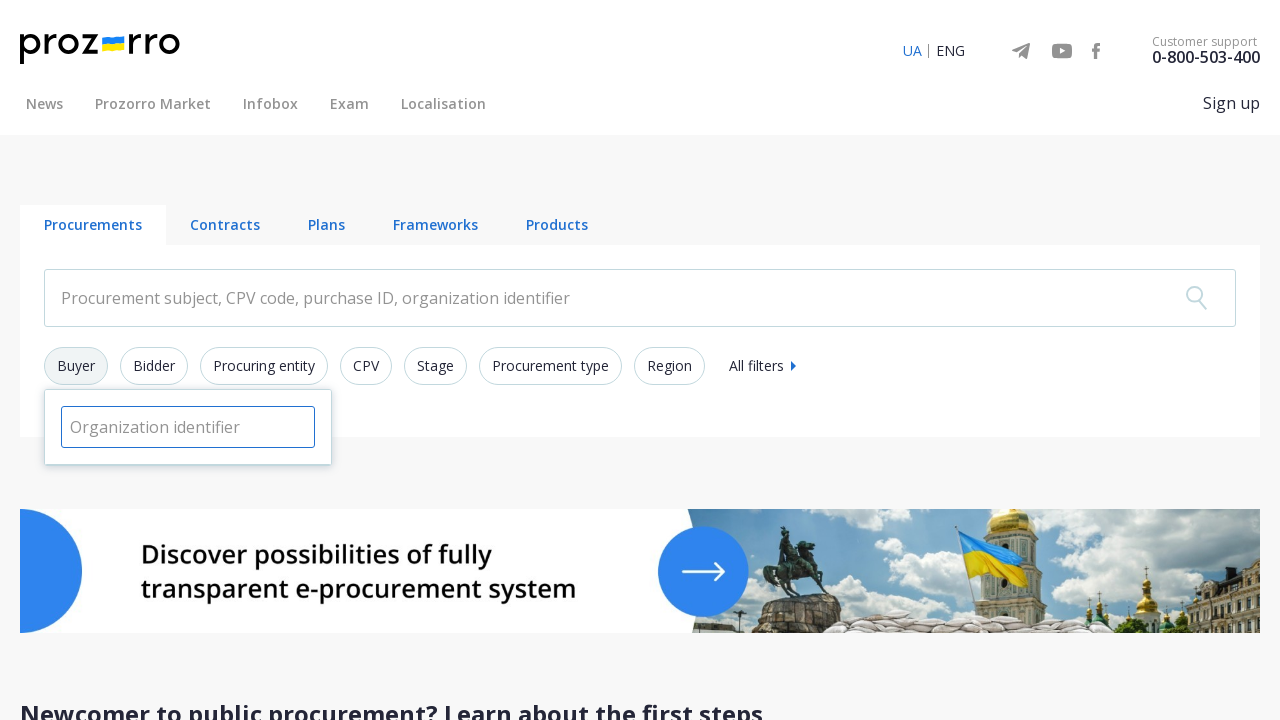